Tests editing a todo item by double-clicking, filling new text, and pressing Enter

Starting URL: https://demo.playwright.dev/todomvc

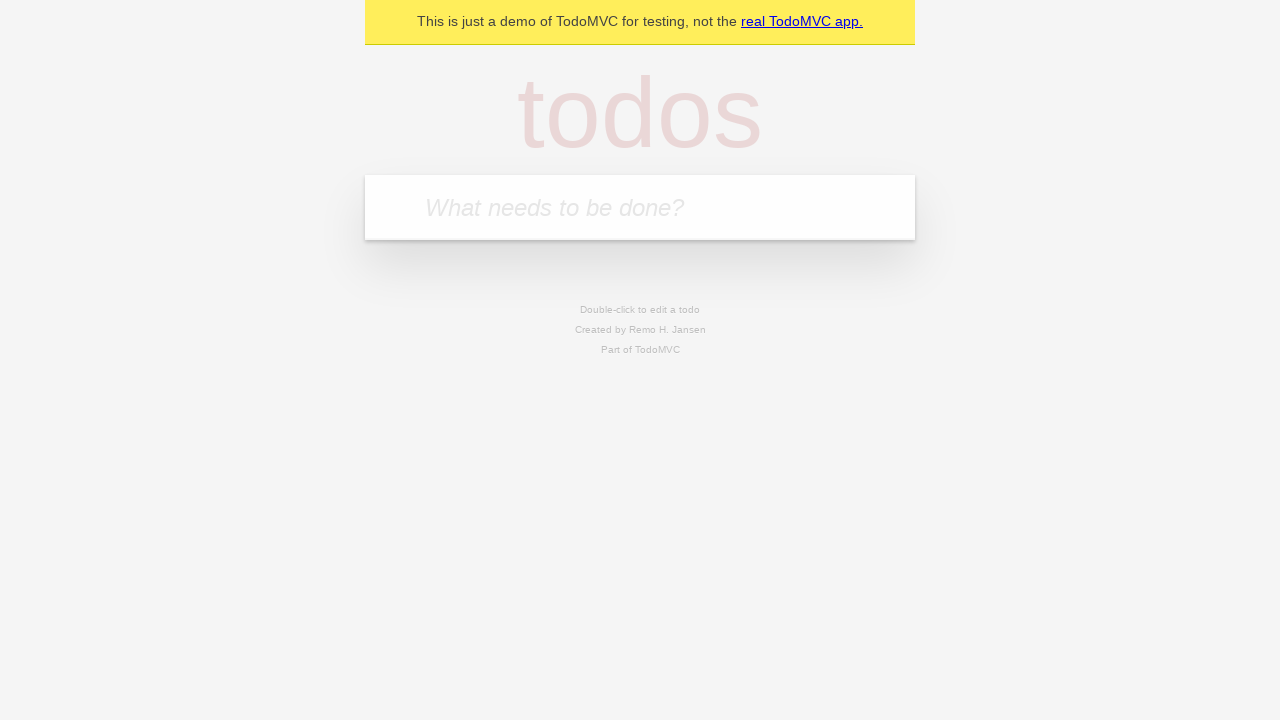

Filled todo input with 'buy some cheese' on internal:attr=[placeholder="What needs to be done?"i]
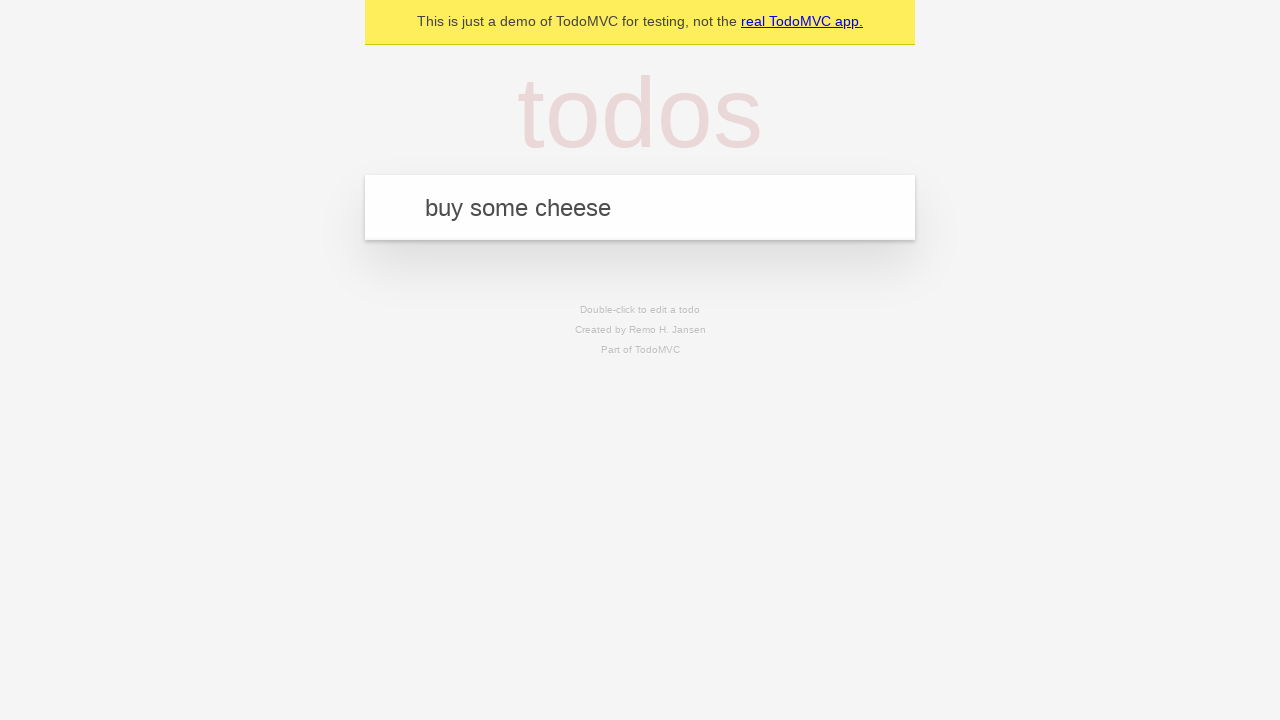

Pressed Enter to create first todo on internal:attr=[placeholder="What needs to be done?"i]
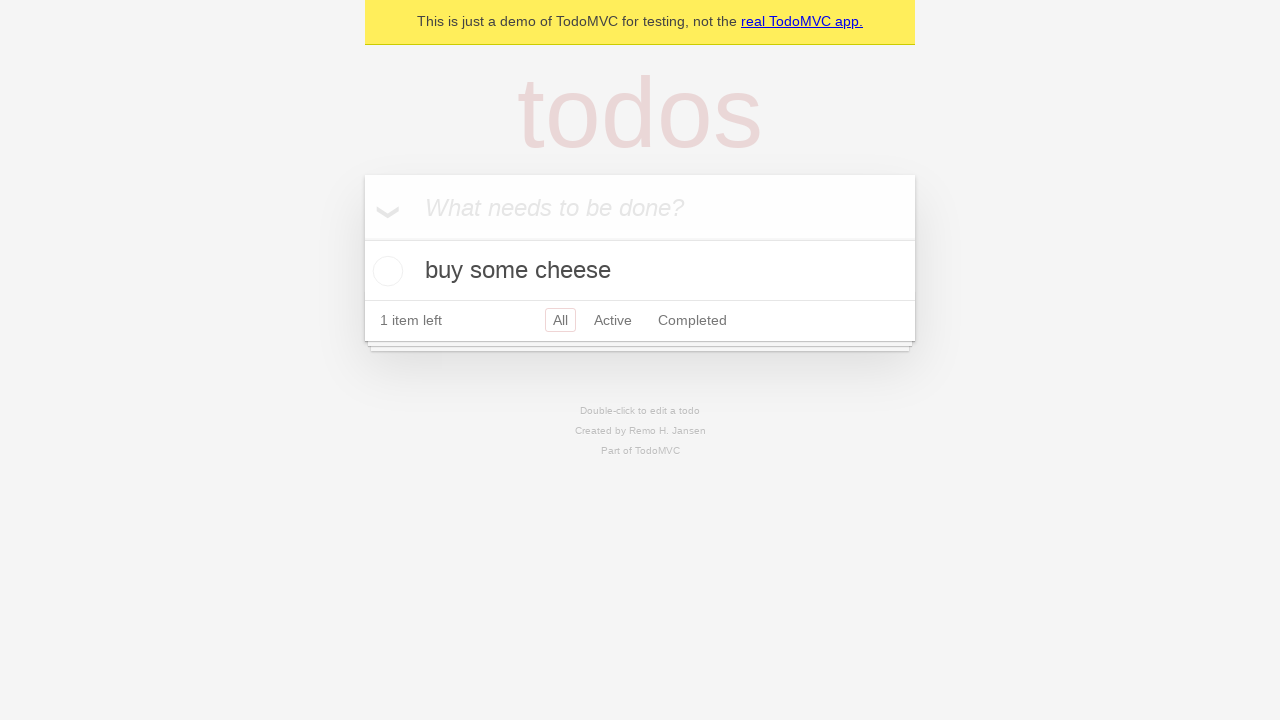

Filled todo input with 'feed the cat' on internal:attr=[placeholder="What needs to be done?"i]
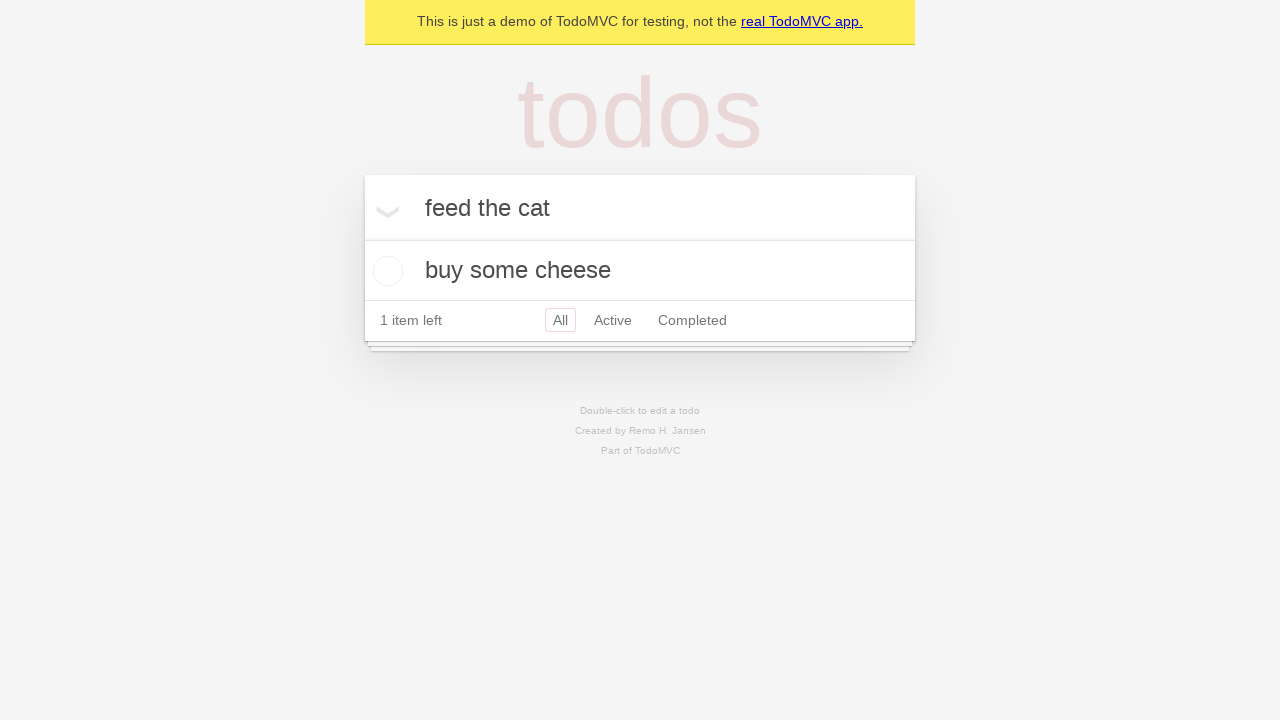

Pressed Enter to create second todo on internal:attr=[placeholder="What needs to be done?"i]
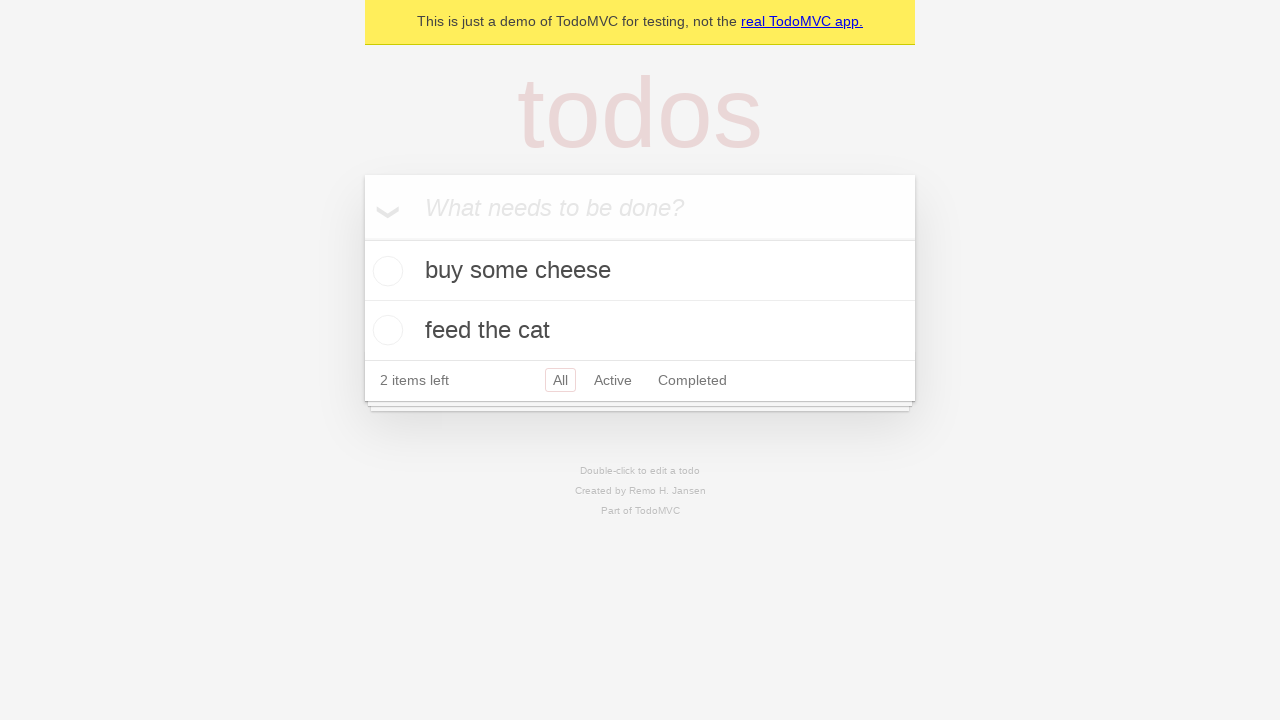

Filled todo input with 'book a doctors appointment' on internal:attr=[placeholder="What needs to be done?"i]
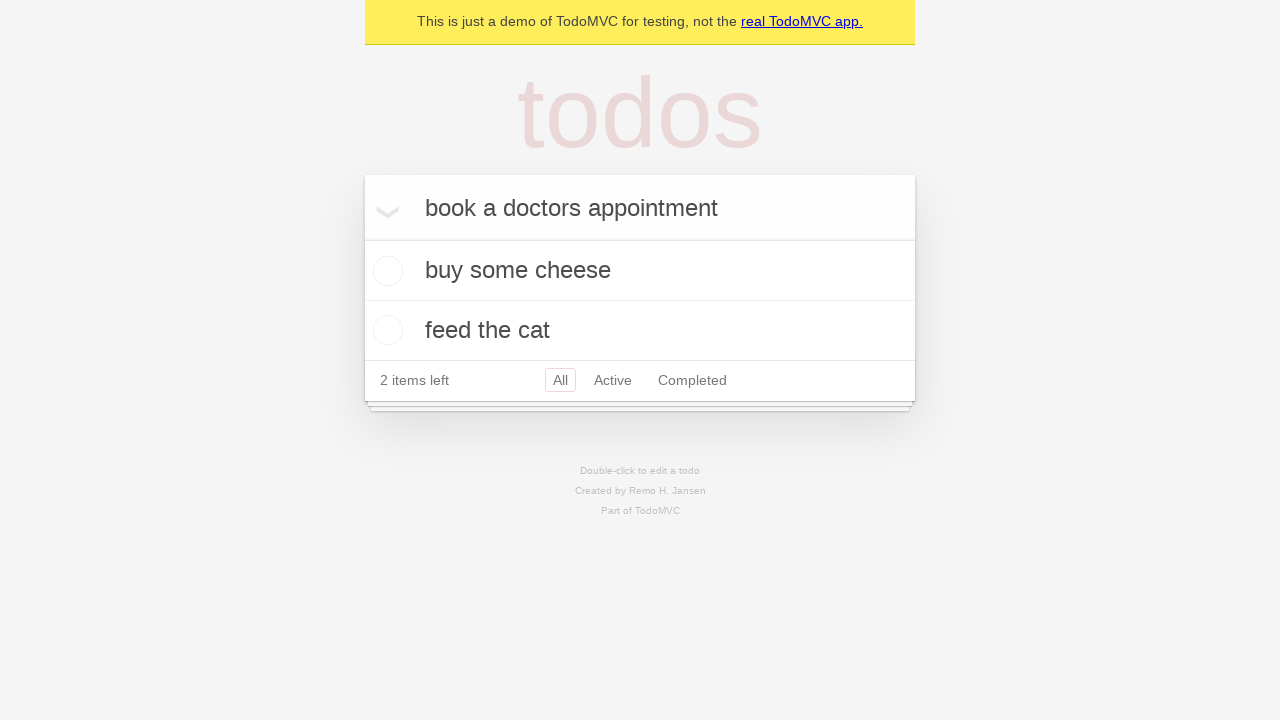

Pressed Enter to create third todo on internal:attr=[placeholder="What needs to be done?"i]
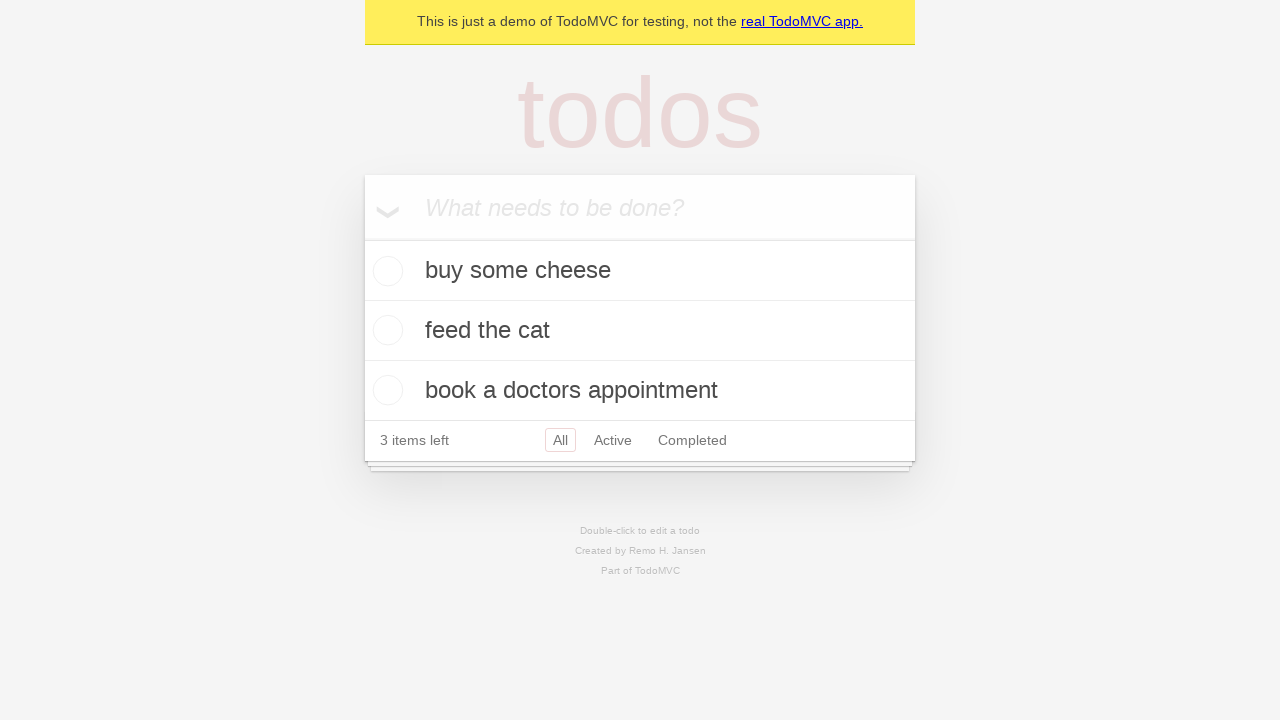

Waited for todos to load
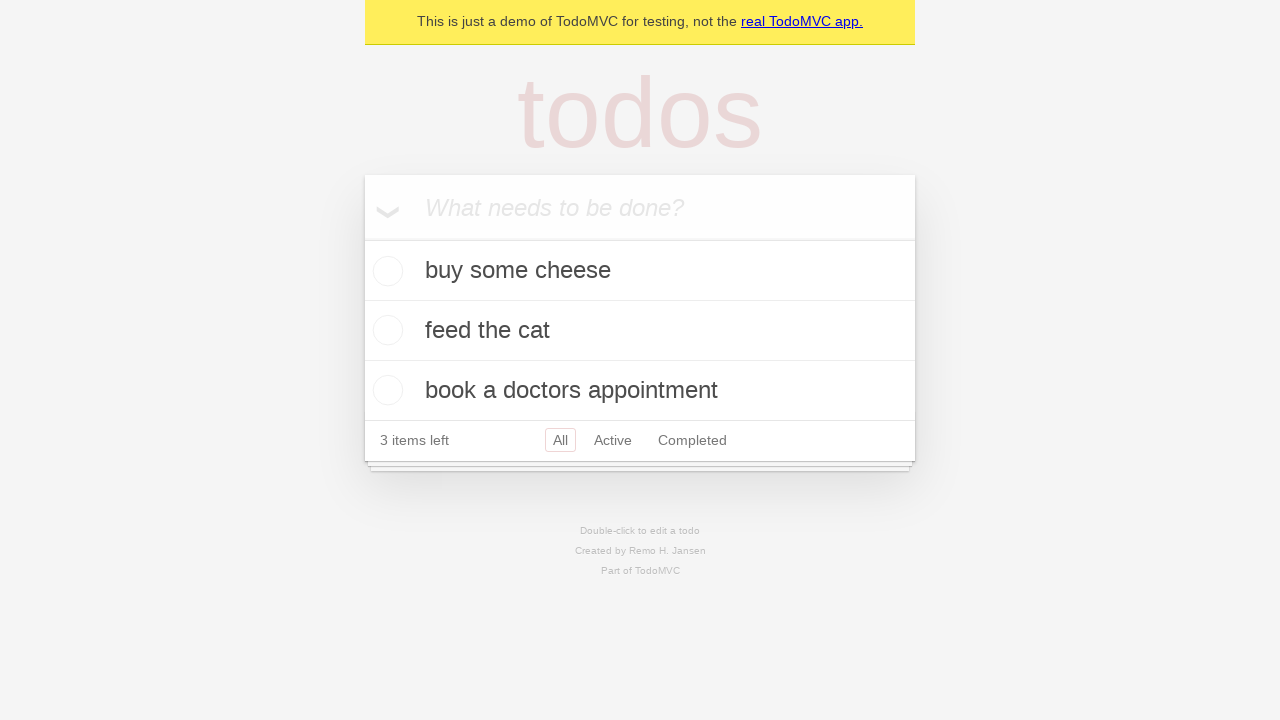

Located all todo items
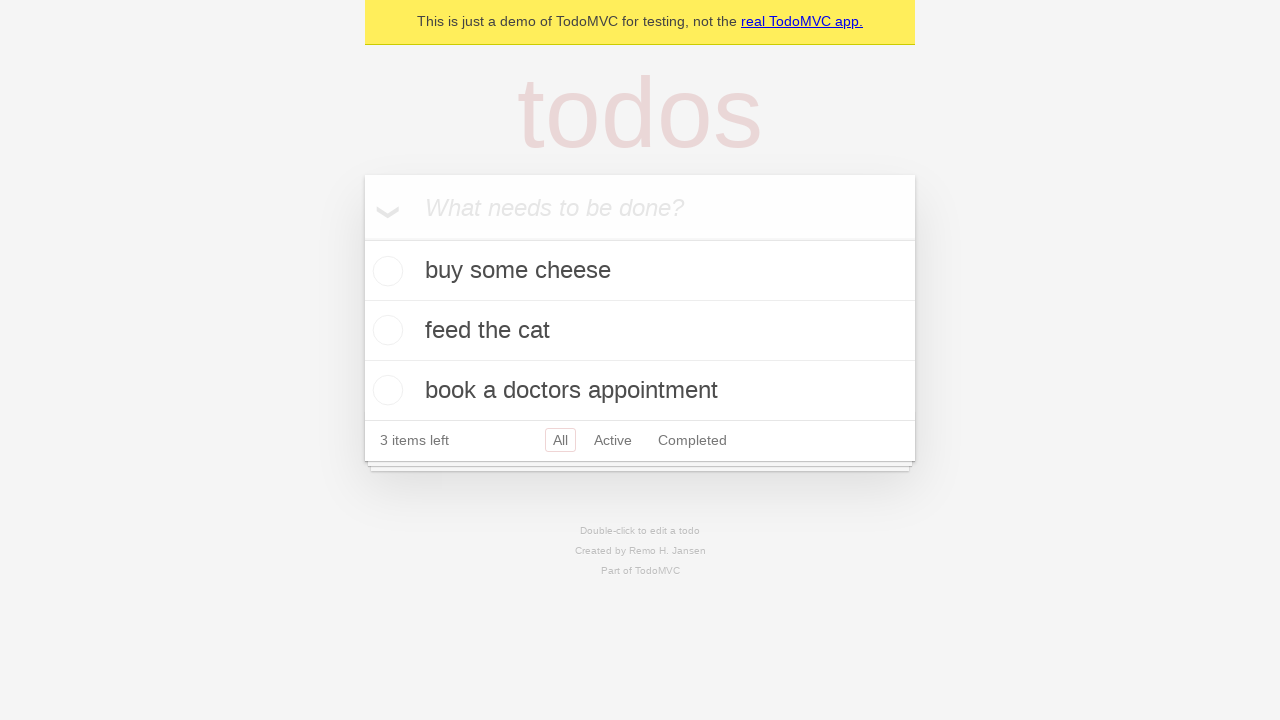

Selected second todo item
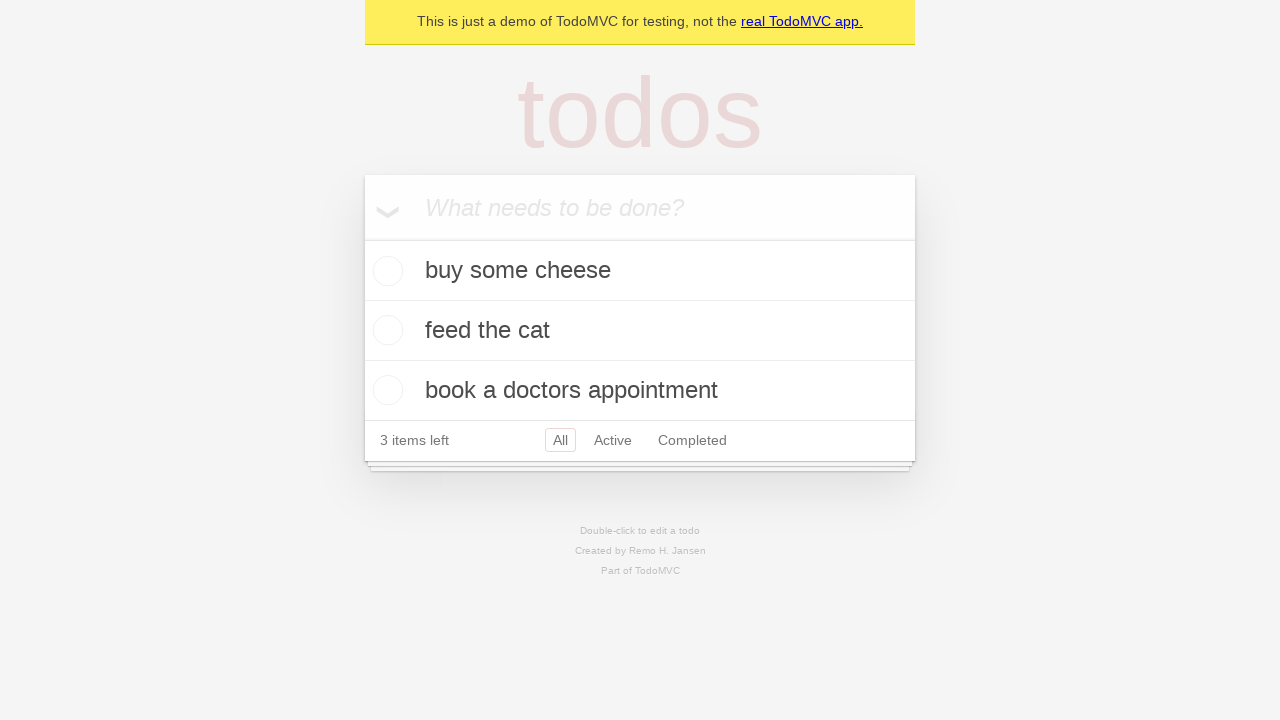

Double-clicked second todo to enter edit mode at (640, 331) on internal:testid=[data-testid="todo-item"s] >> nth=1
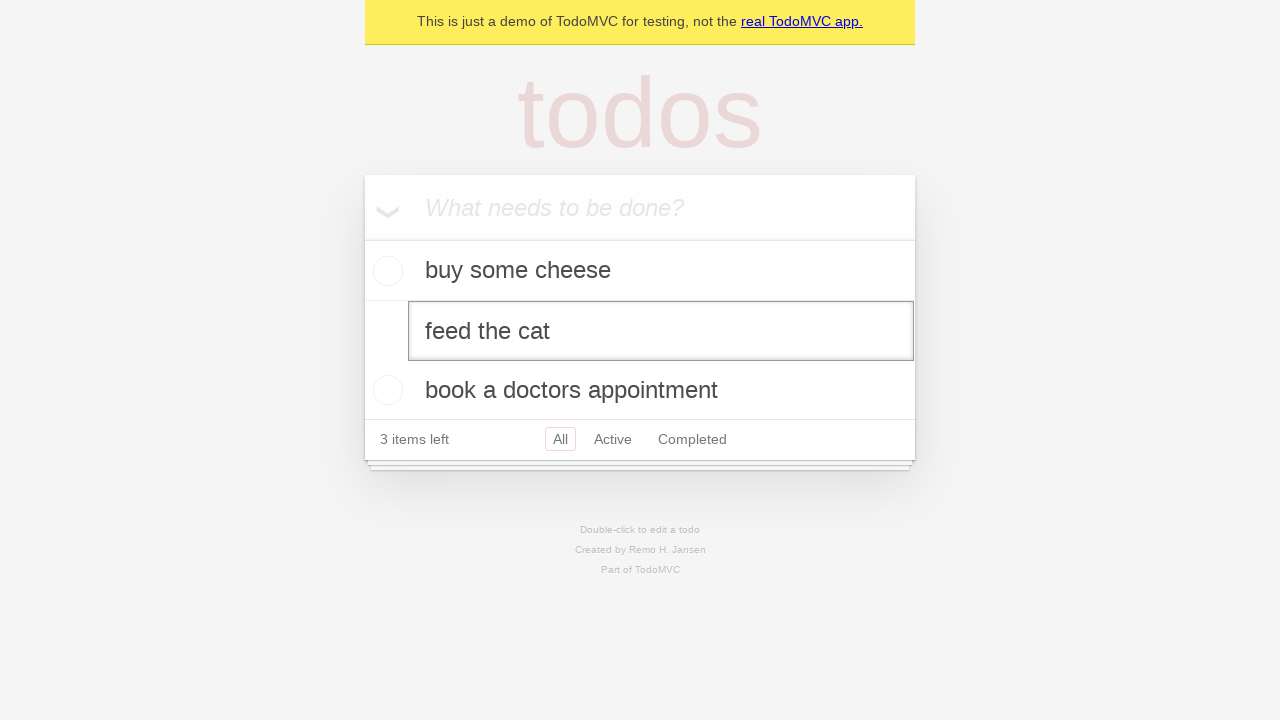

Filled edit field with 'buy some sausages' on internal:testid=[data-testid="todo-item"s] >> nth=1 >> internal:role=textbox[nam
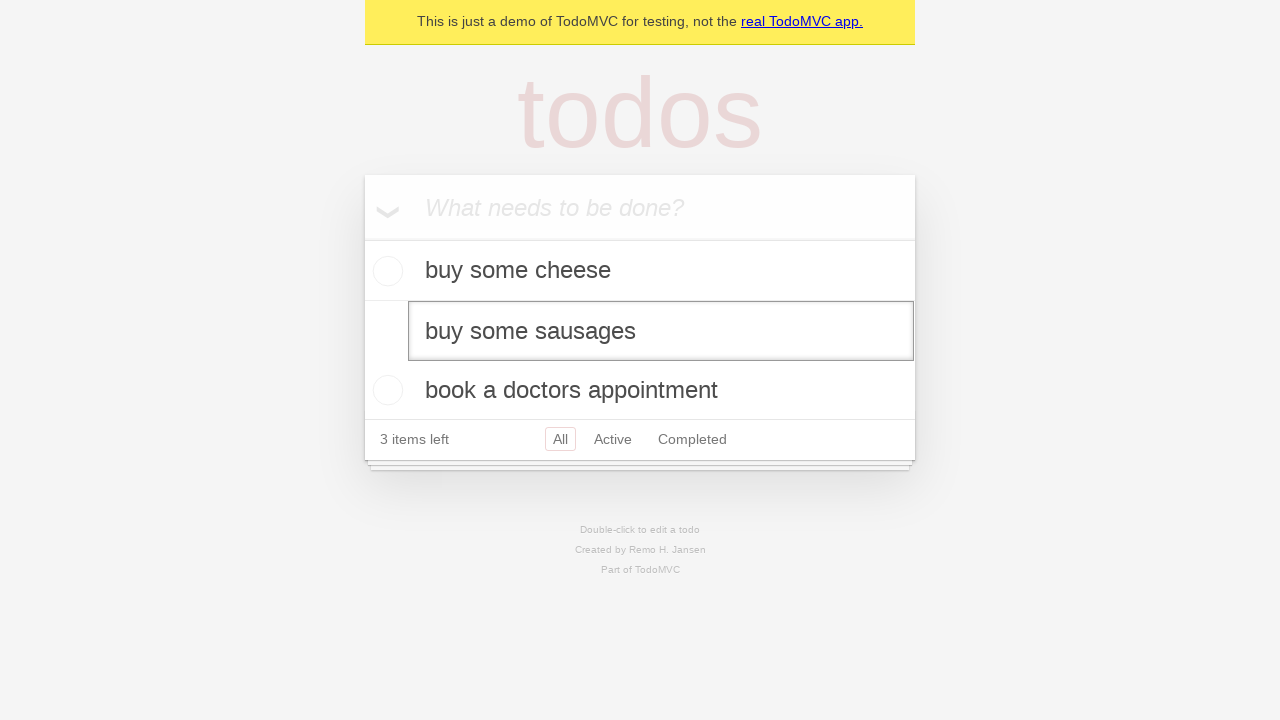

Pressed Enter to save edited todo on internal:testid=[data-testid="todo-item"s] >> nth=1 >> internal:role=textbox[nam
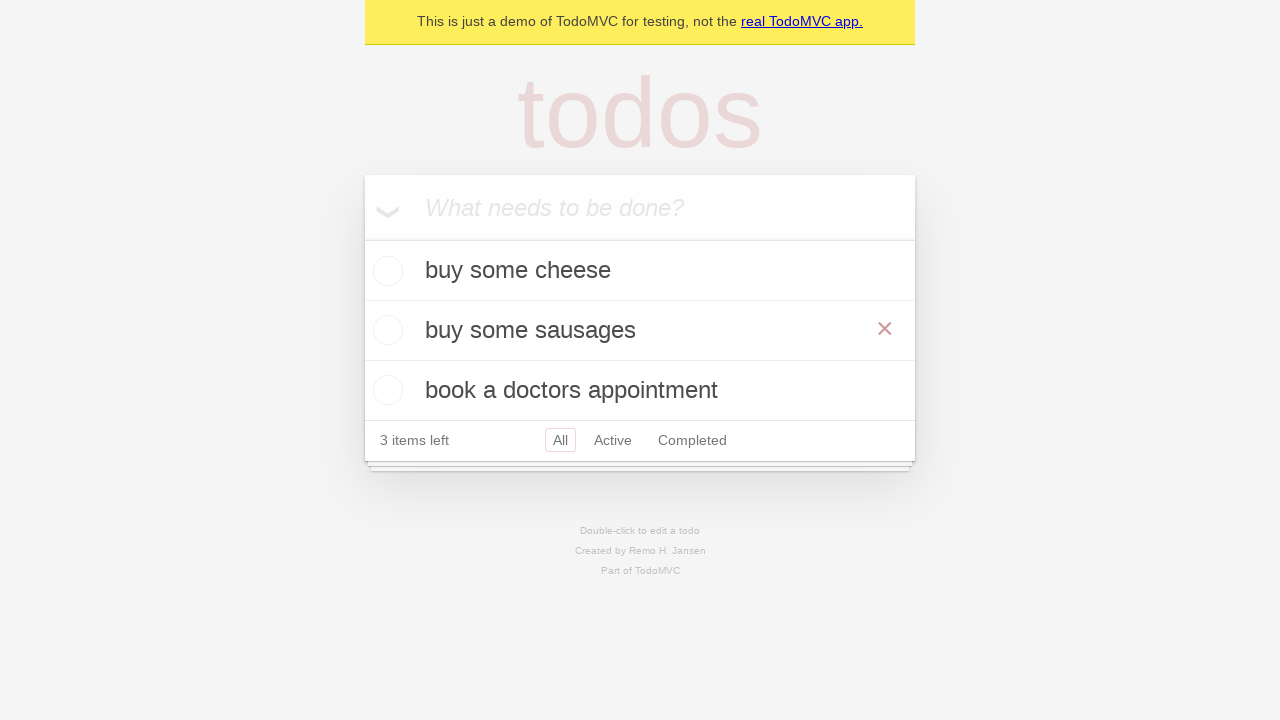

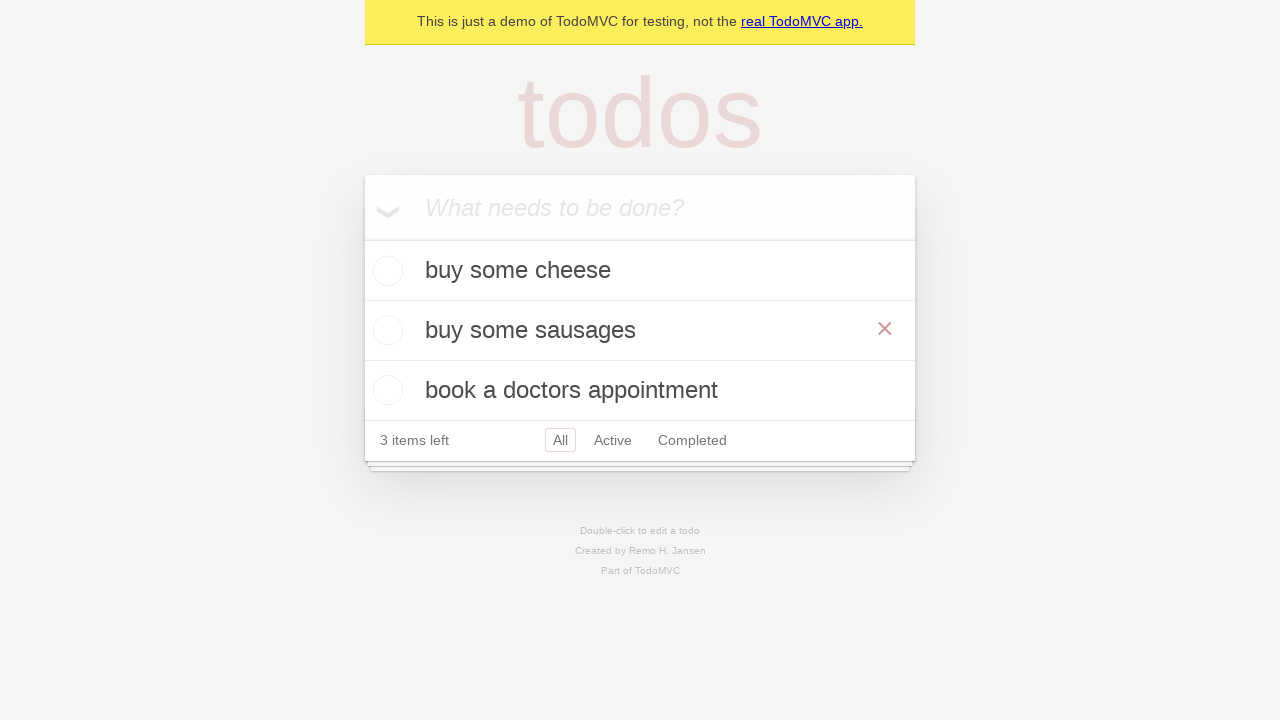